Tests iframe interaction by switching to an iframe, entering text in an input field, then switching back to the main content and clicking on a second tab

Starting URL: http://demo.automationtesting.in/Frames.html

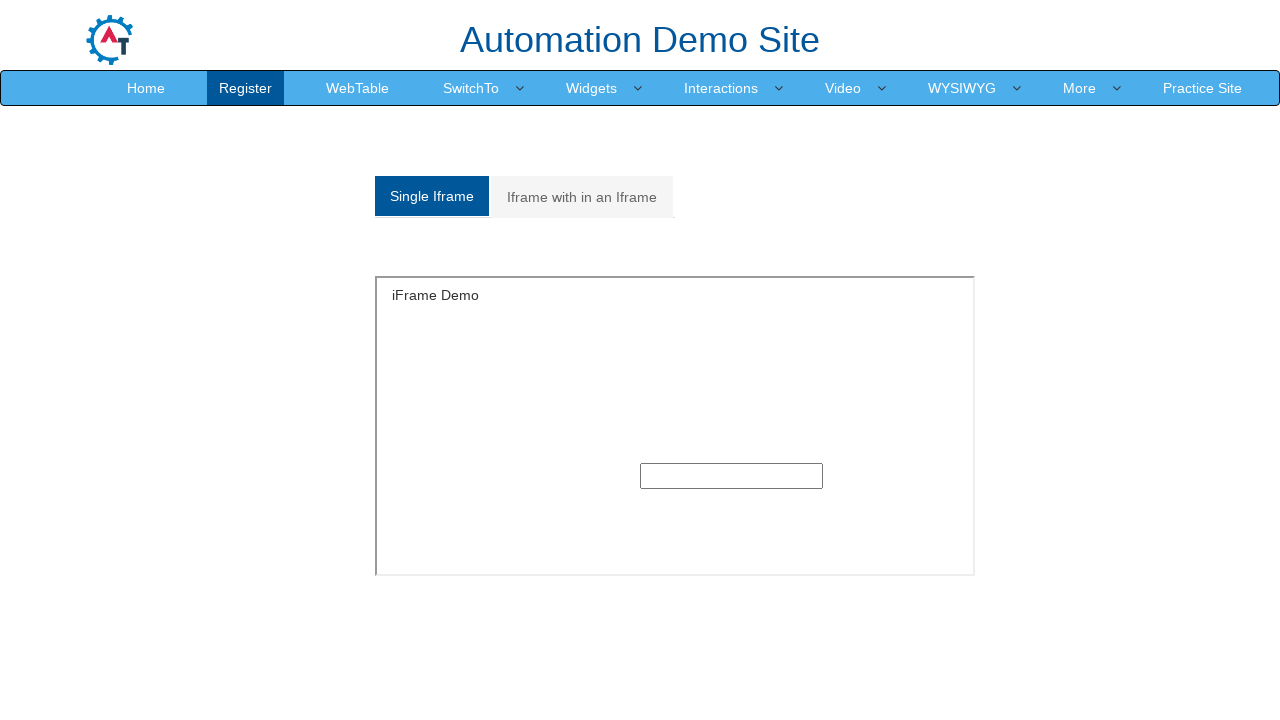

Located iframe with id 'singleframe'
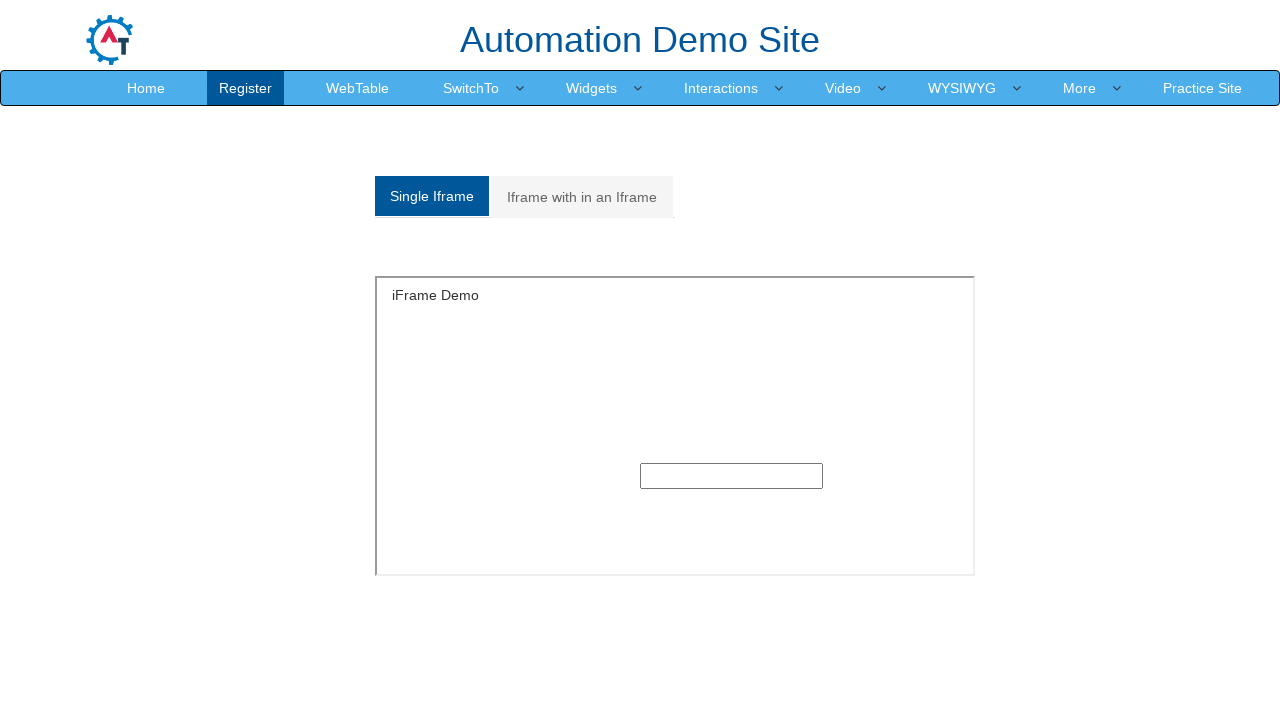

Entered 'Parashuram' in iframe input field on iframe#singleframe >> internal:control=enter-frame >> xpath=/html/body/section/d
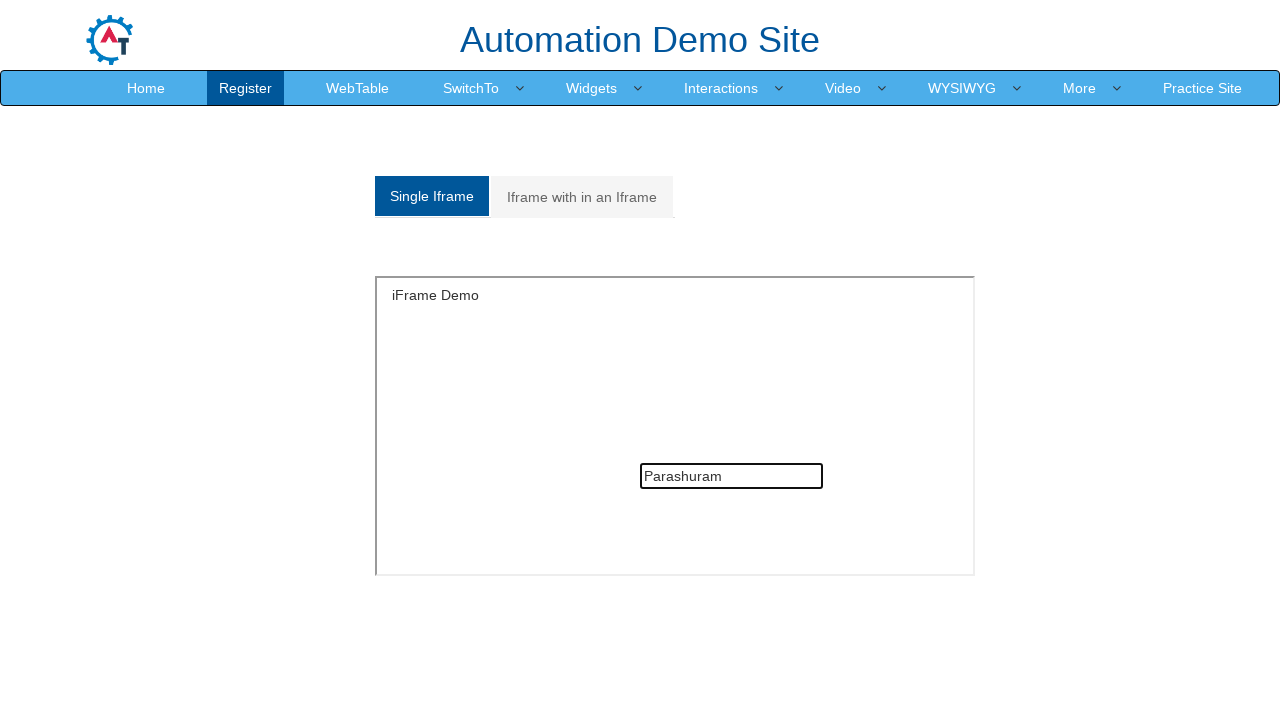

Clicked on the second tab in main content at (582, 197) on xpath=/html/body/section/div[1]/div/div/div/div[1]/div/ul/li[2]/a
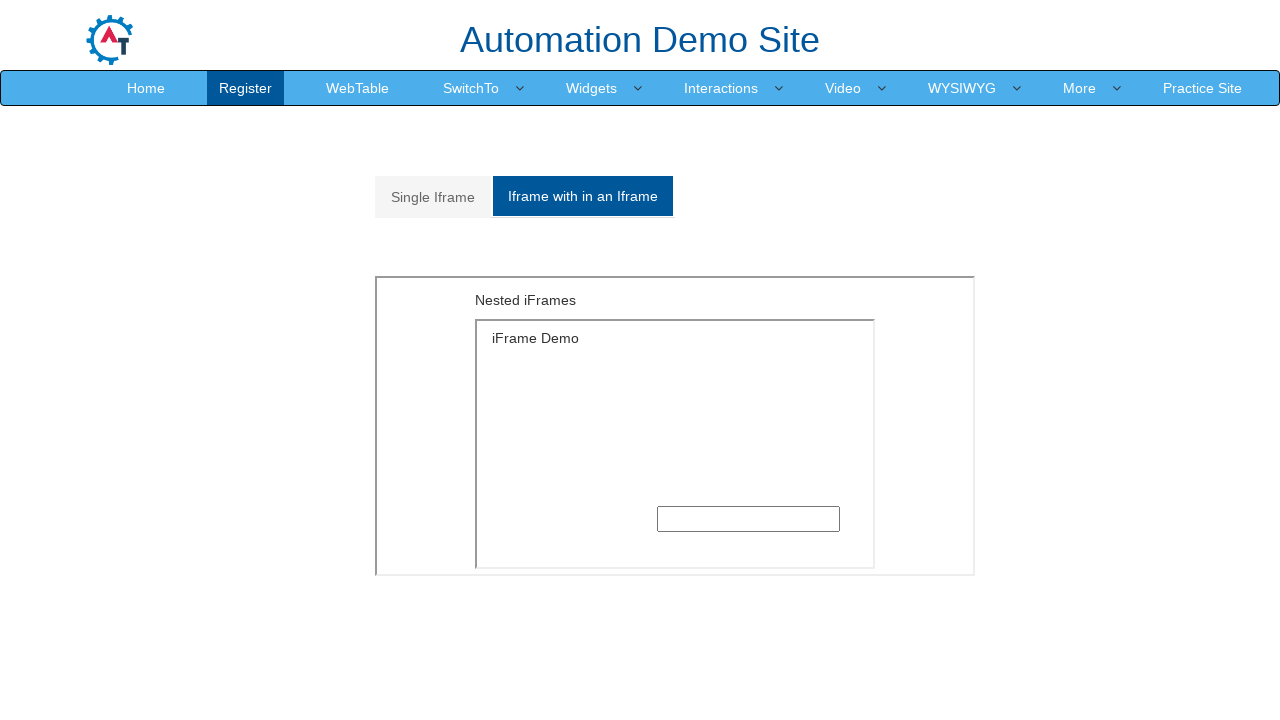

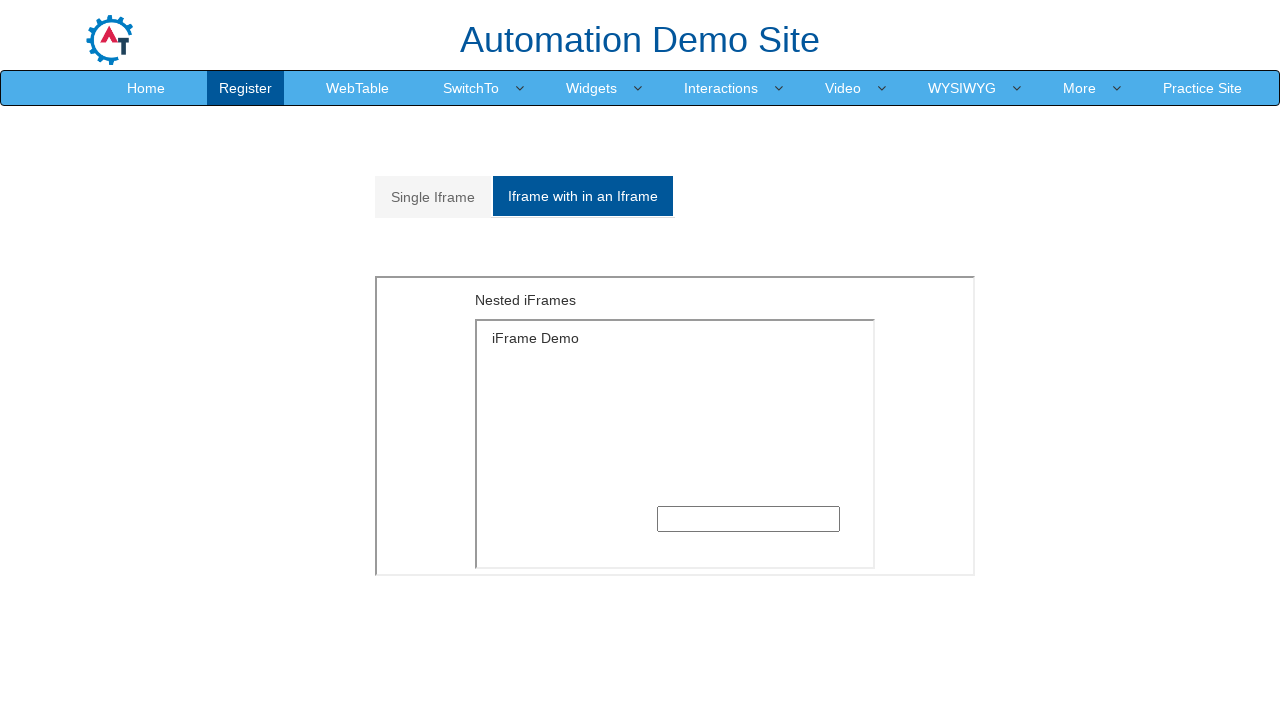